Tests navigation from homepage to the privacy policy page

Starting URL: https://cryptpad.fr

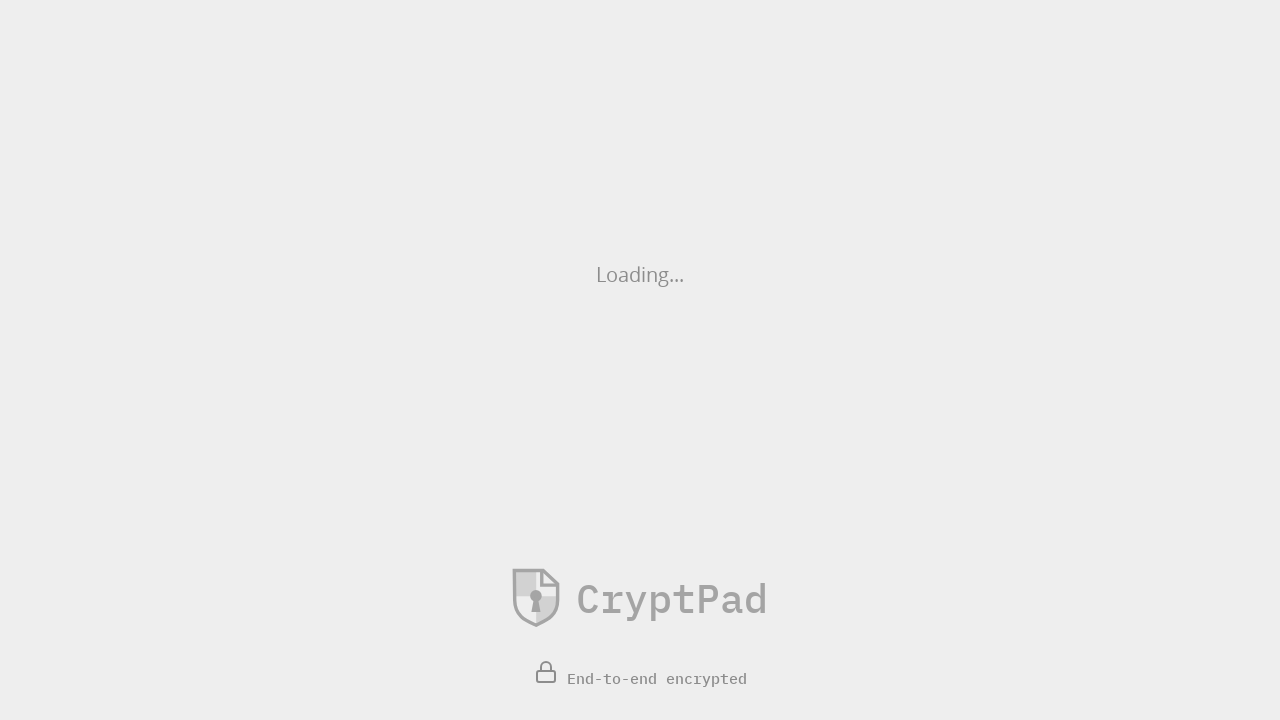

Privacy Policy link appeared on homepage
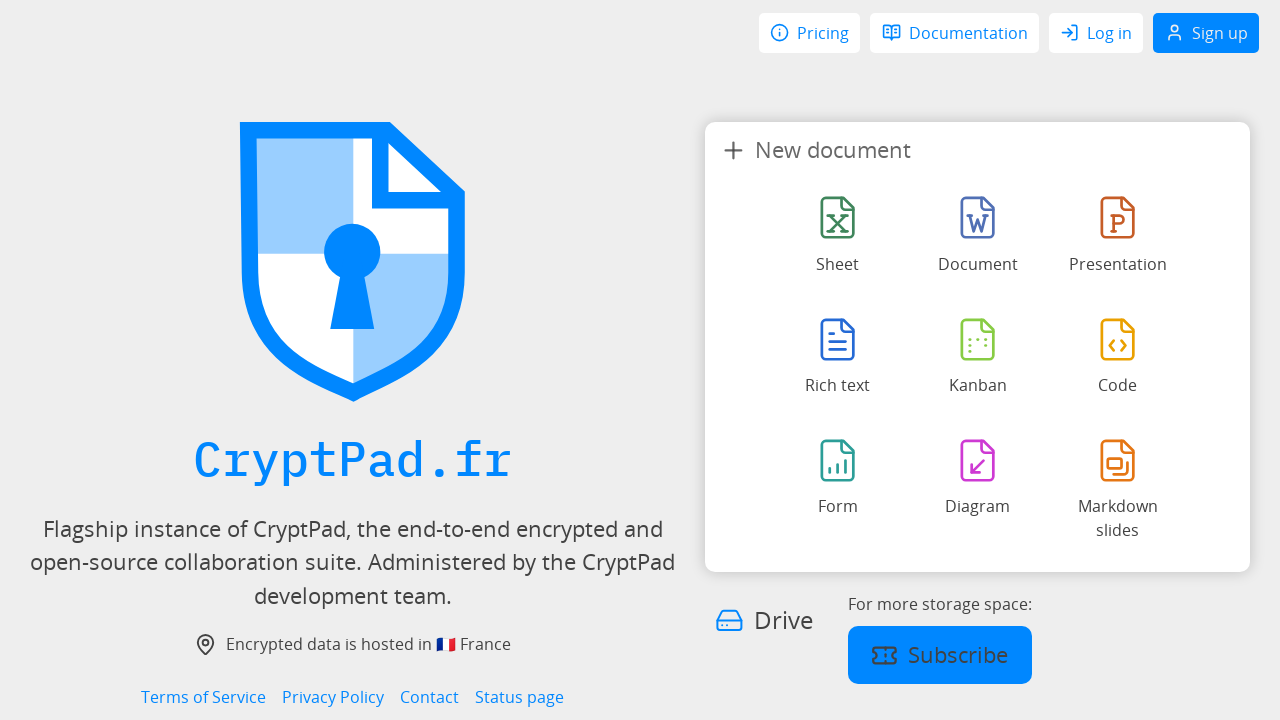

Clicked Privacy Policy link at (333, 697) on internal:role=link[name="Privacy Policy"i]
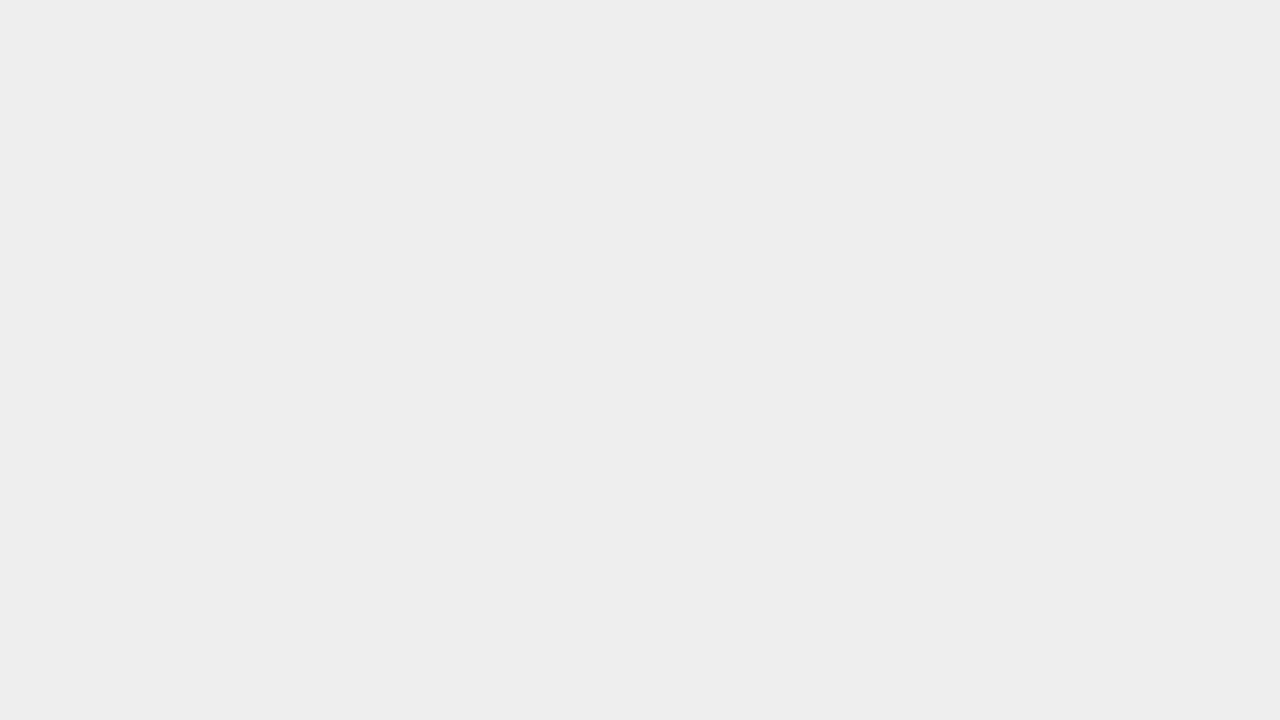

Successfully navigated to Privacy Policy page
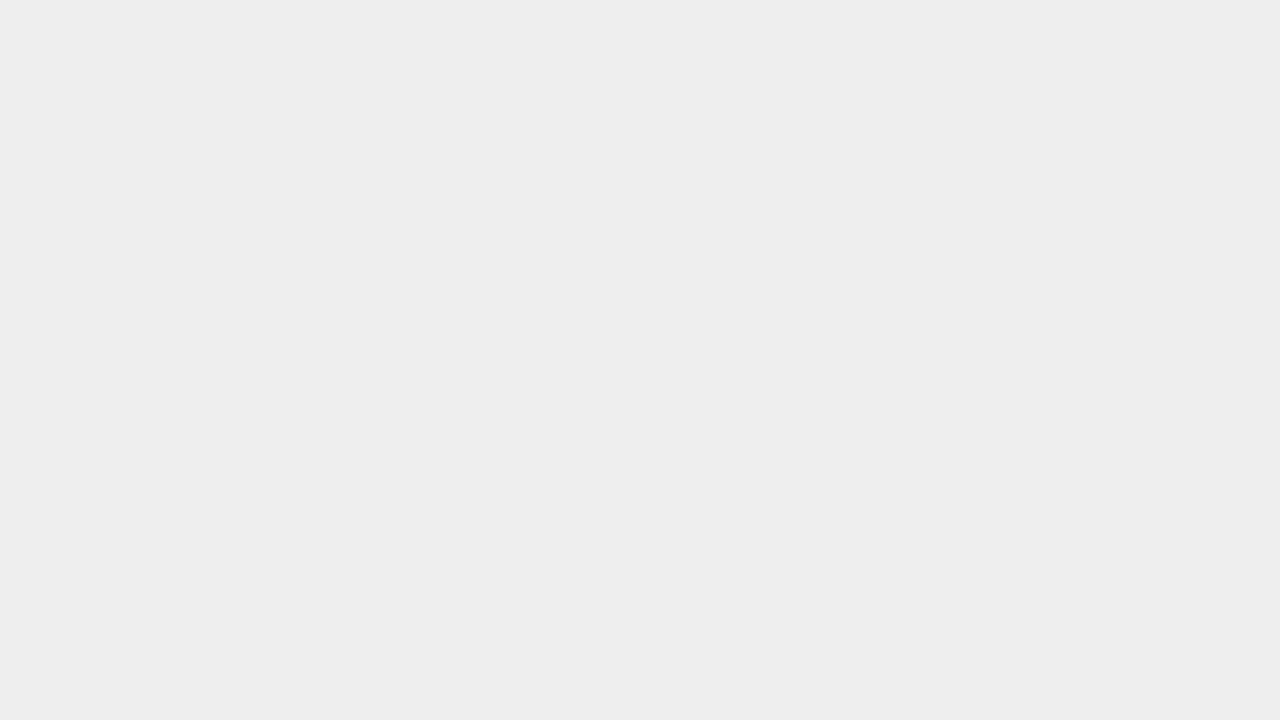

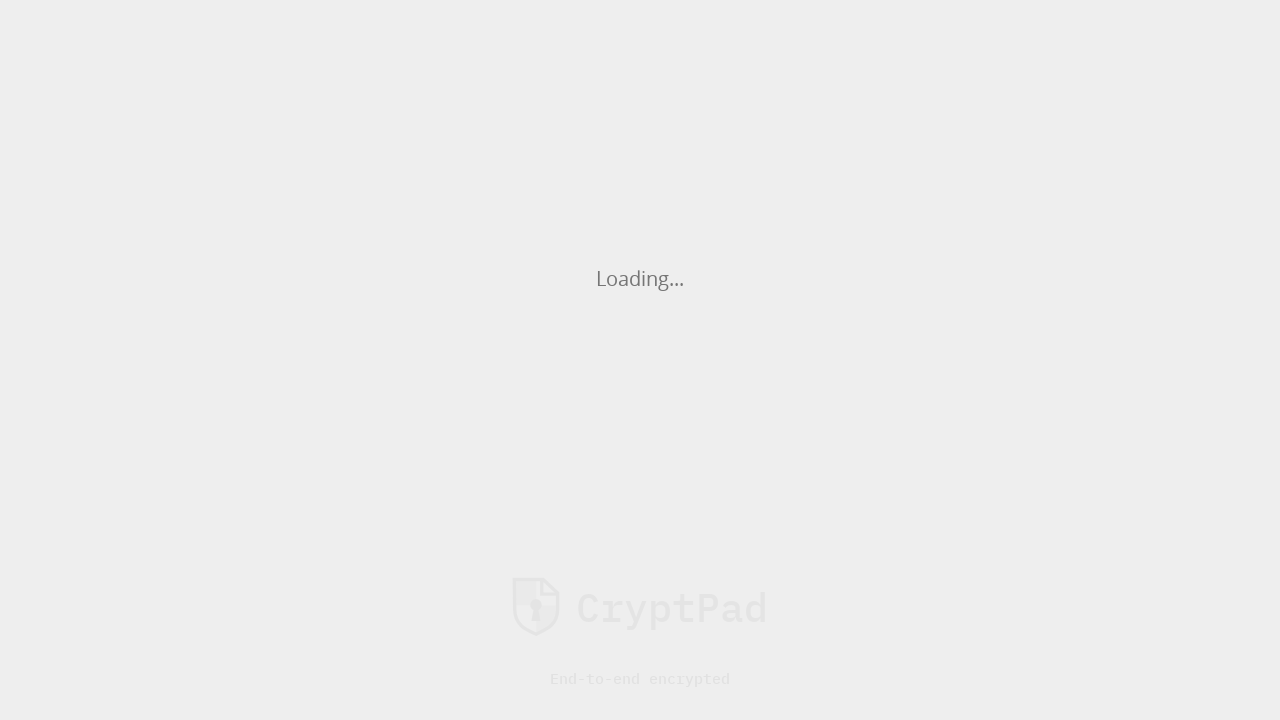